Navigates to the Checkboxes page and tests checking and unchecking the checkboxes

Starting URL: https://the-internet.herokuapp.com/

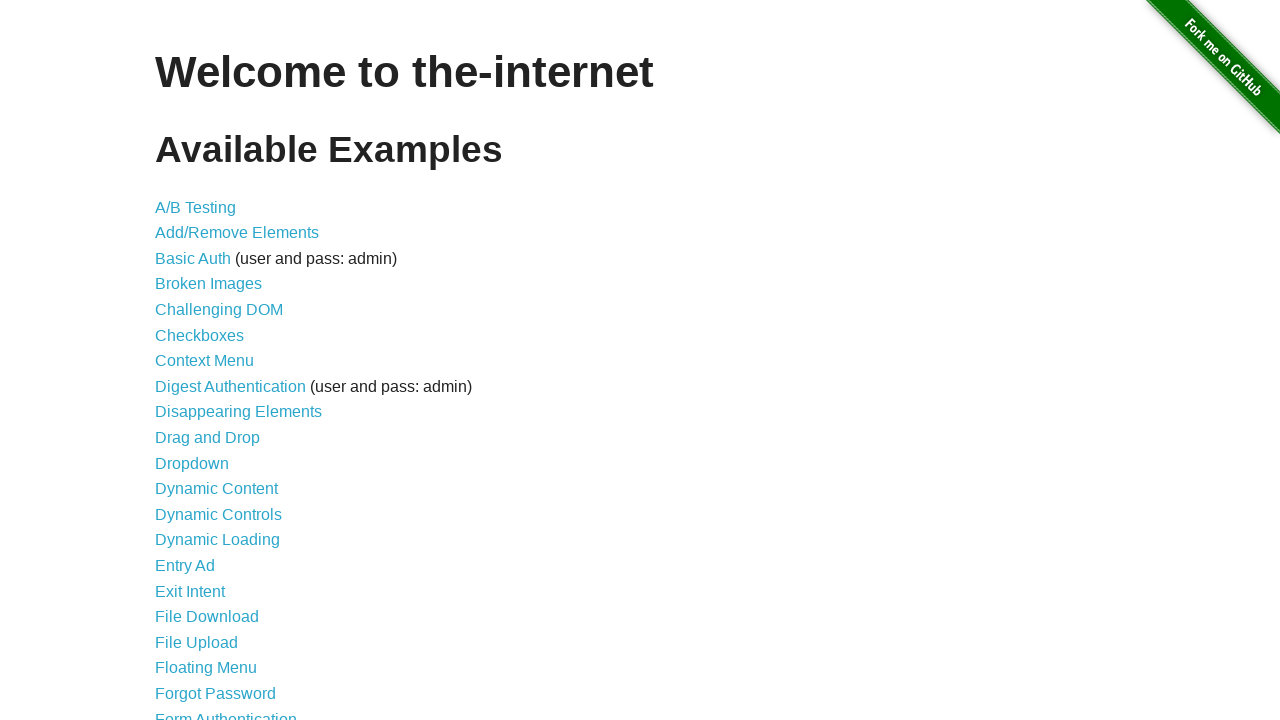

Clicked on the Checkboxes link at (200, 335) on internal:role=link[name="Checkboxes"i]
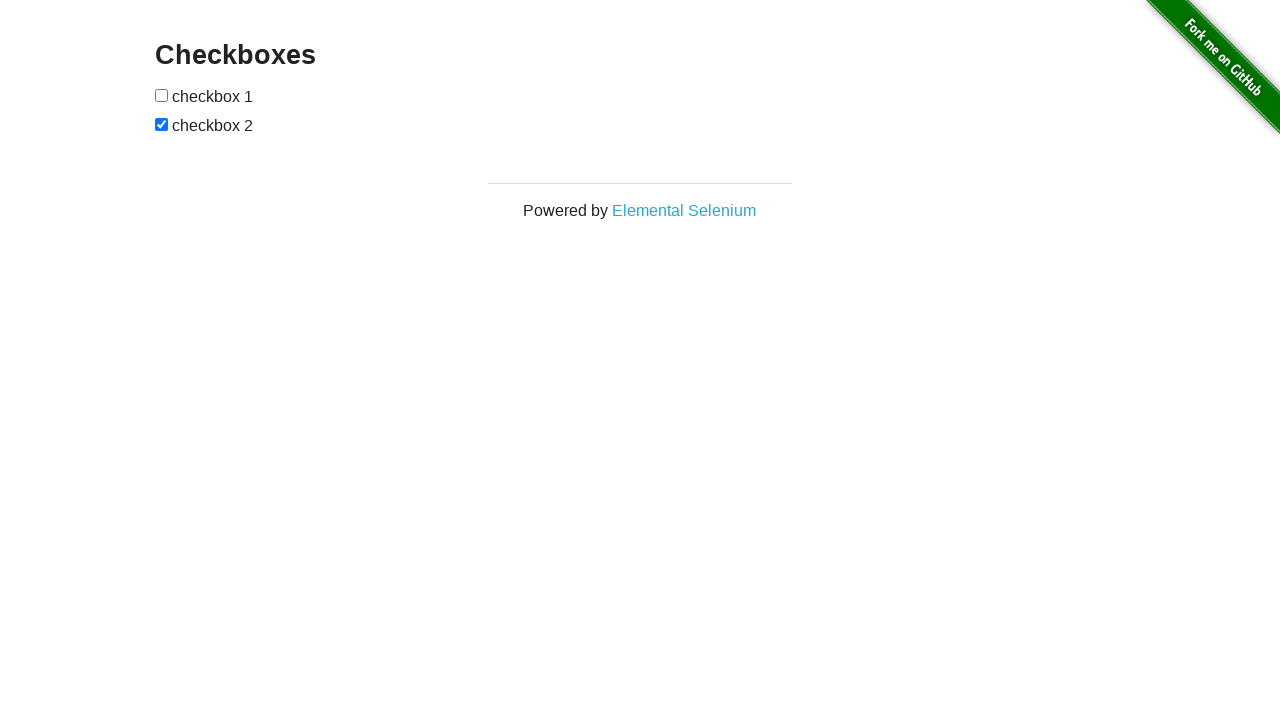

Checkboxes loaded and became visible
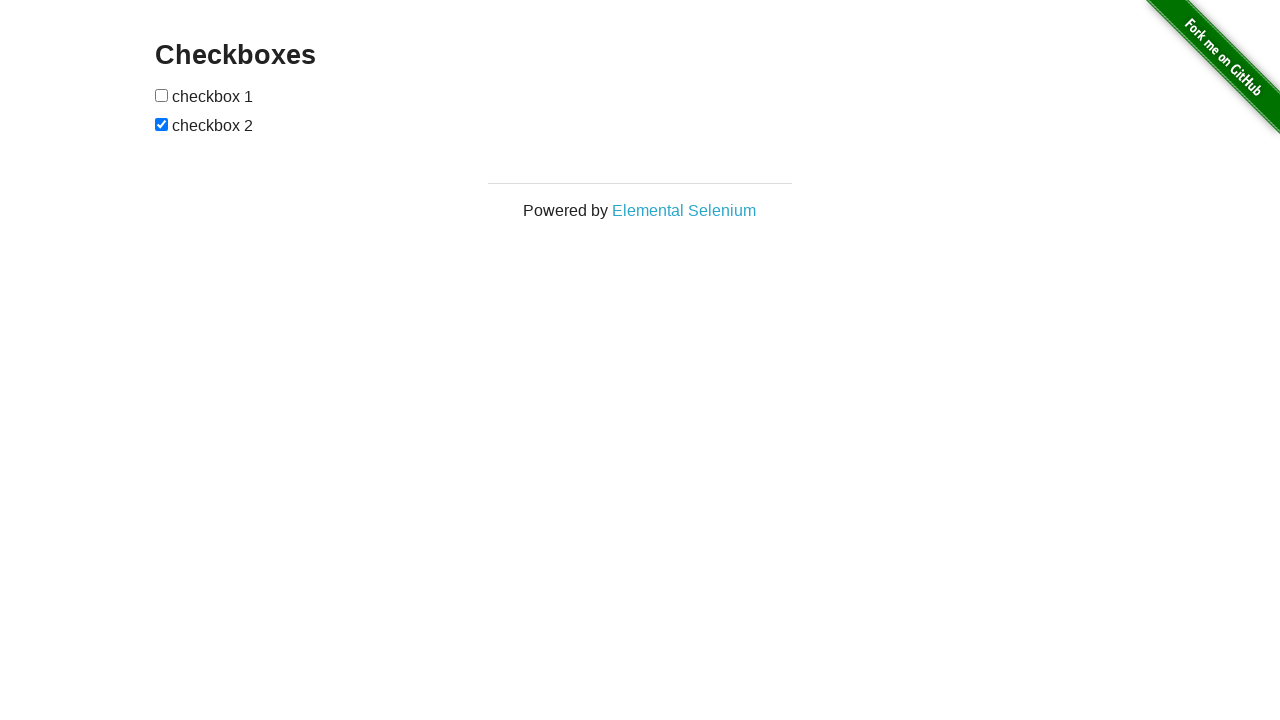

Checked the first checkbox at (162, 95) on internal:role=checkbox >> nth=0
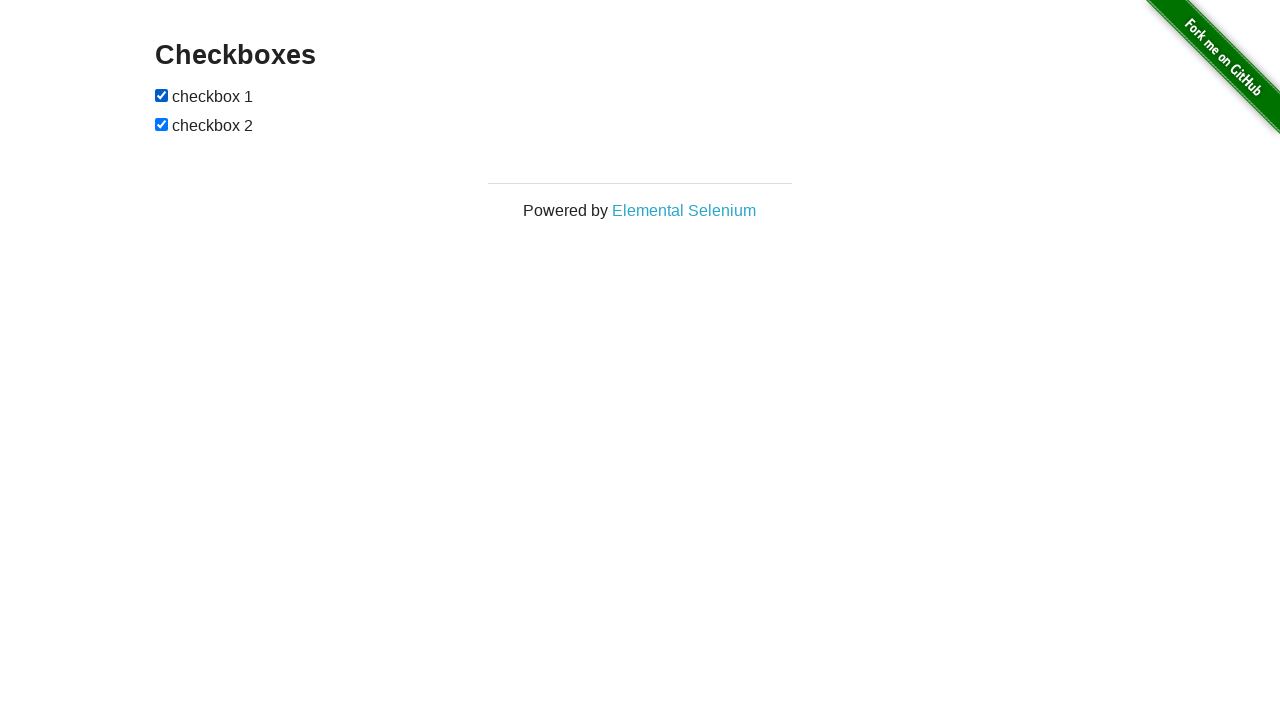

Unchecked the second checkbox at (162, 124) on internal:role=checkbox >> nth=1
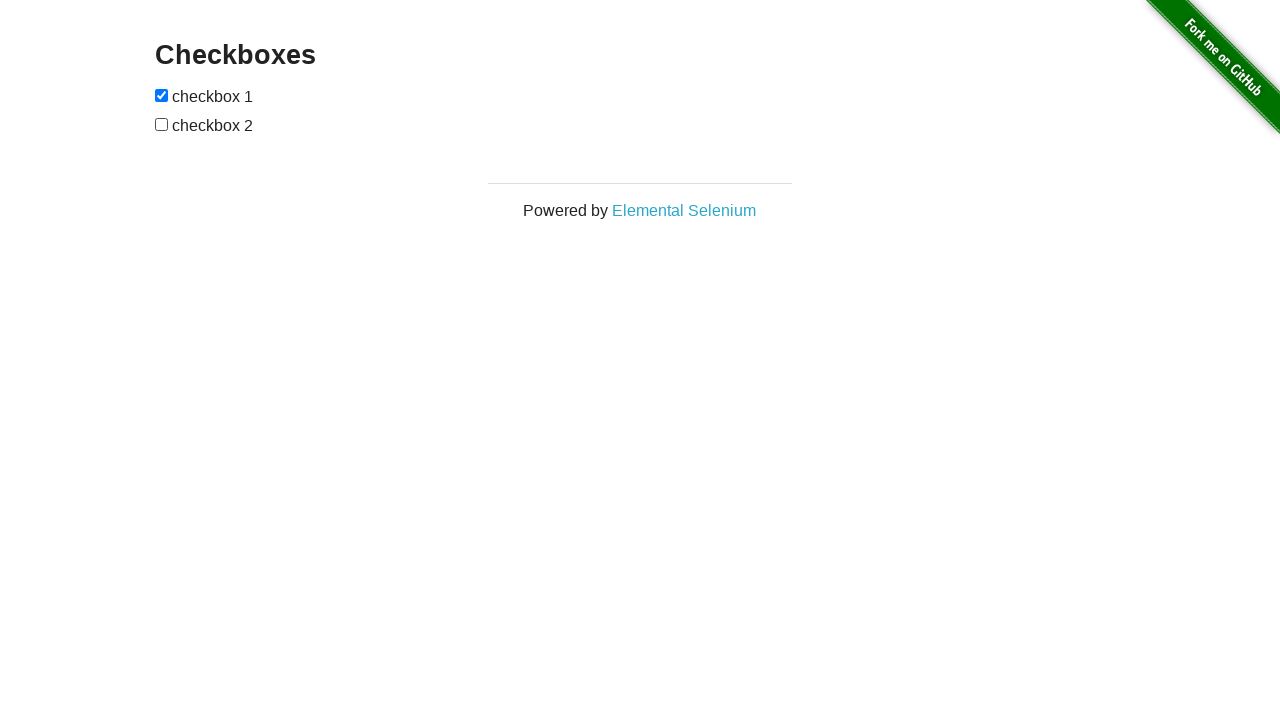

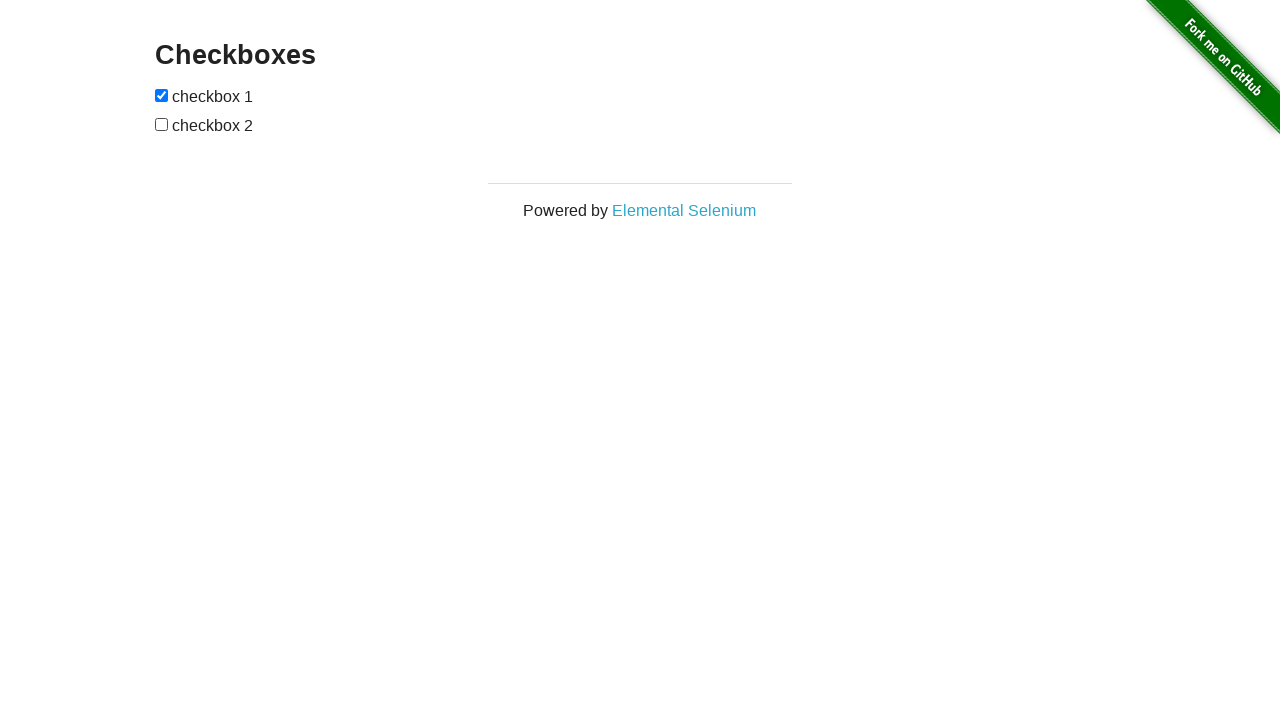